Scrolls from footer element with an offset to reveal checkbox in iframe

Starting URL: https://www.selenium.dev/selenium/web/scrolling_tests/frame_with_nested_scrolling_frame_out_of_view.html

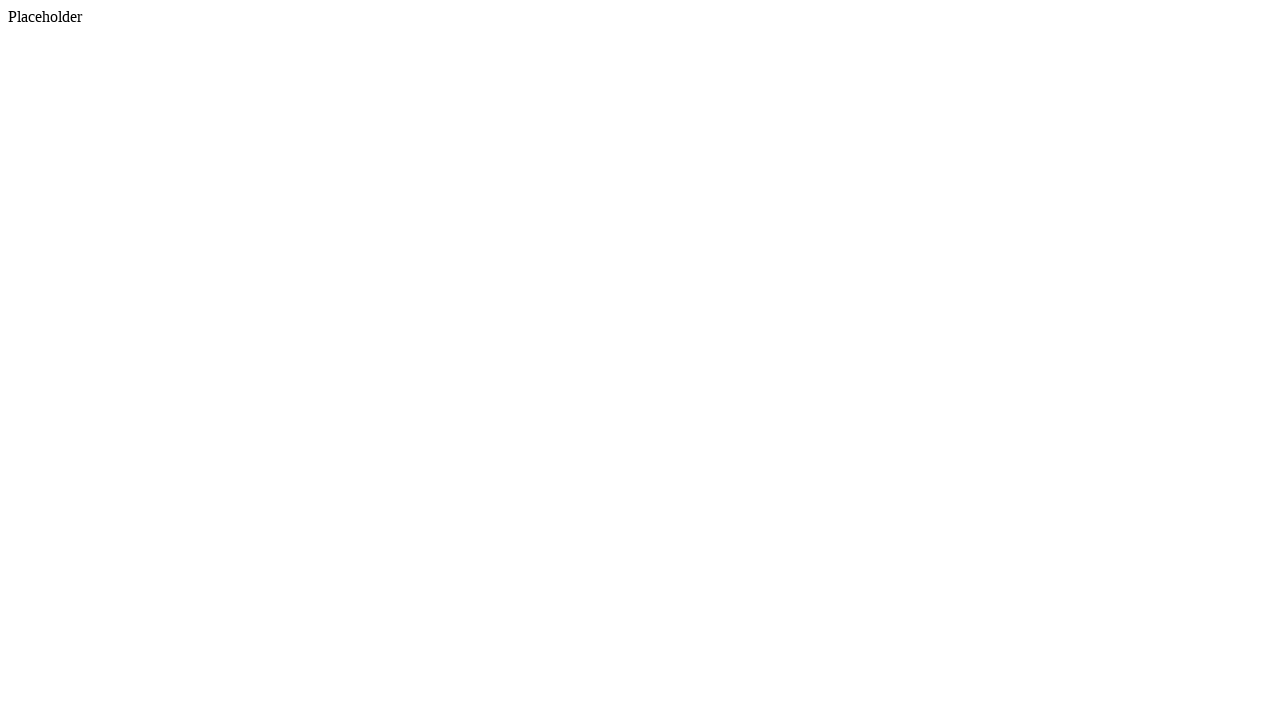

Located footer element
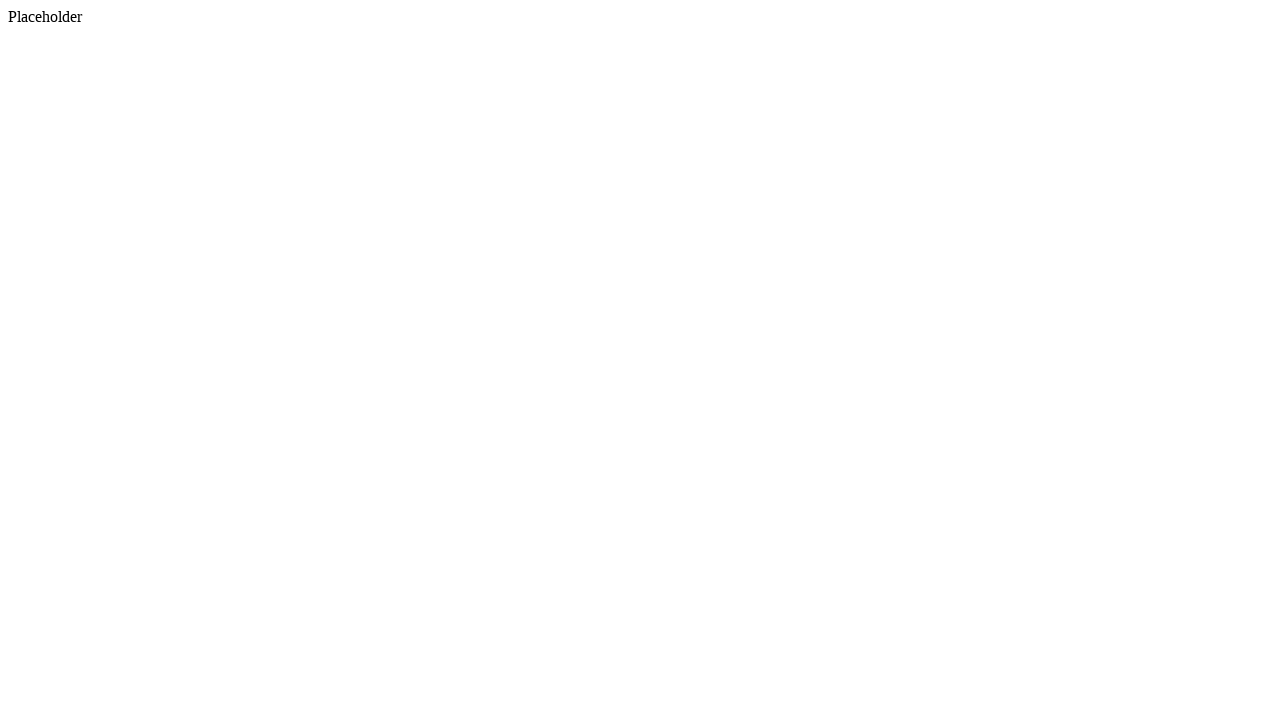

Retrieved footer bounding box
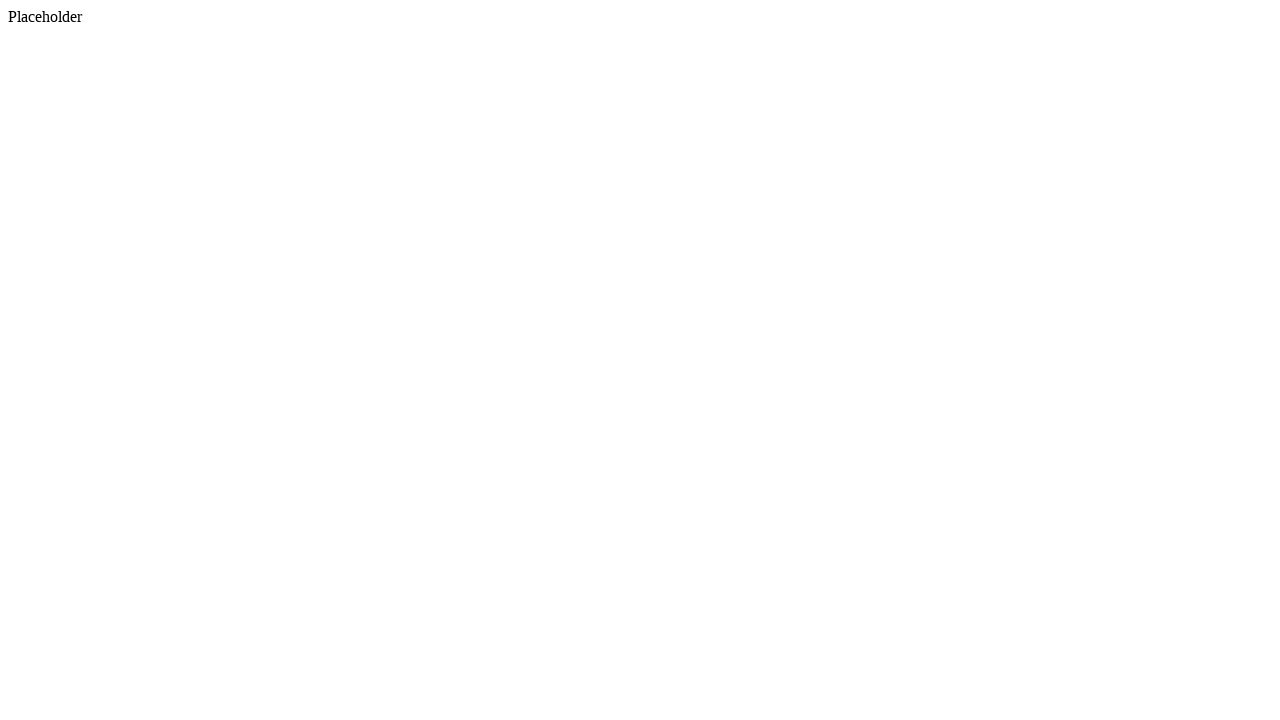

Moved mouse to footer with 50px offset at (8, 5166)
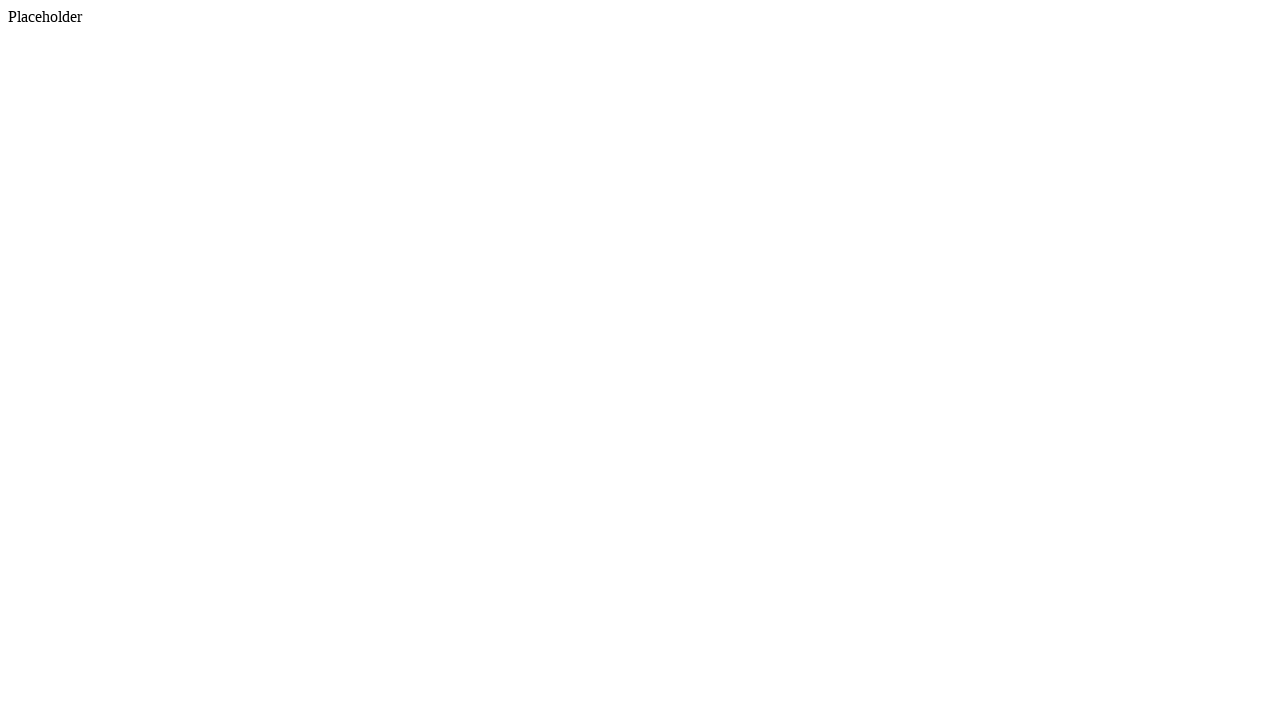

Scrolled down by 200px using mouse wheel
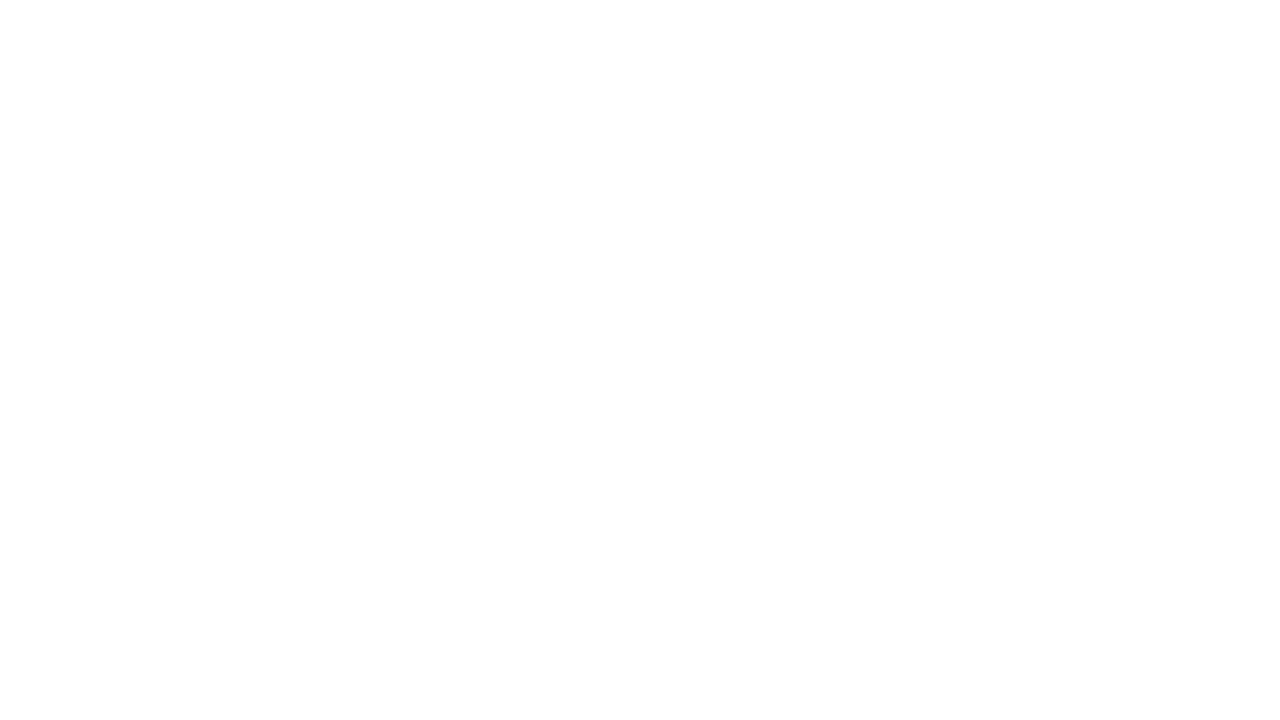

Waited 500ms for scroll animation to complete
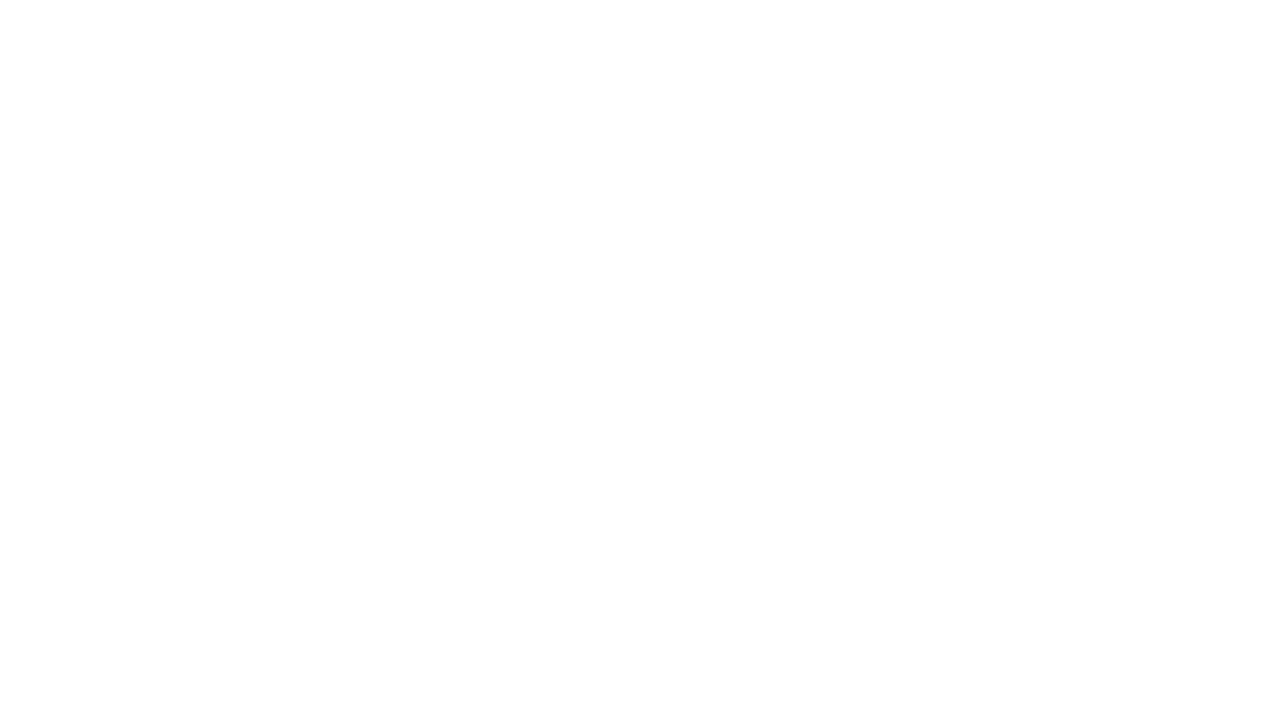

Located iframe element
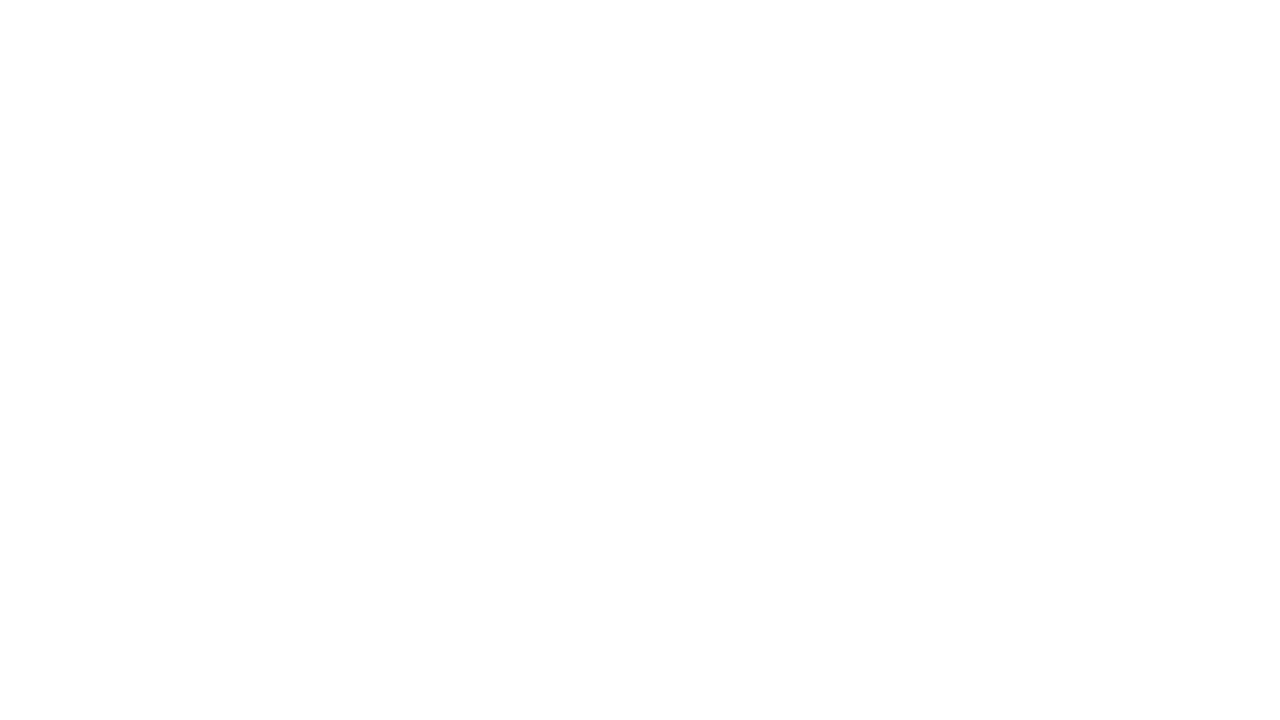

Located checkbox in iframe
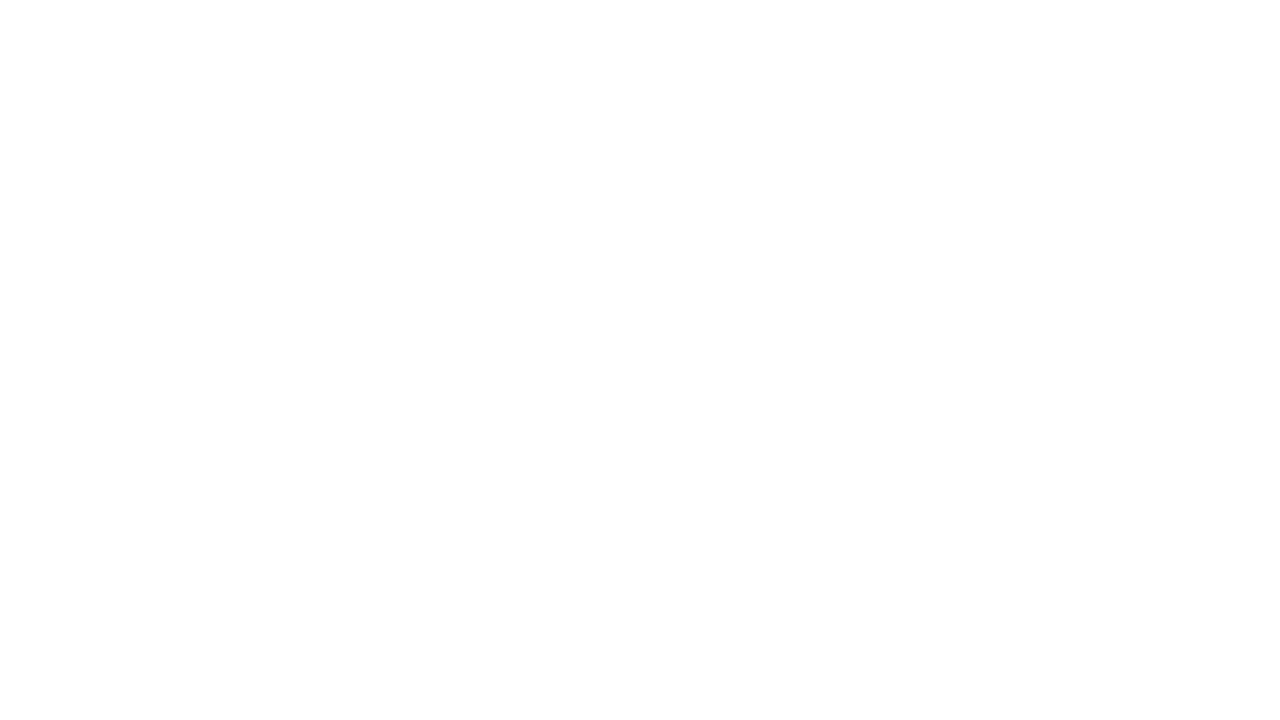

Checkbox in iframe became visible after scroll
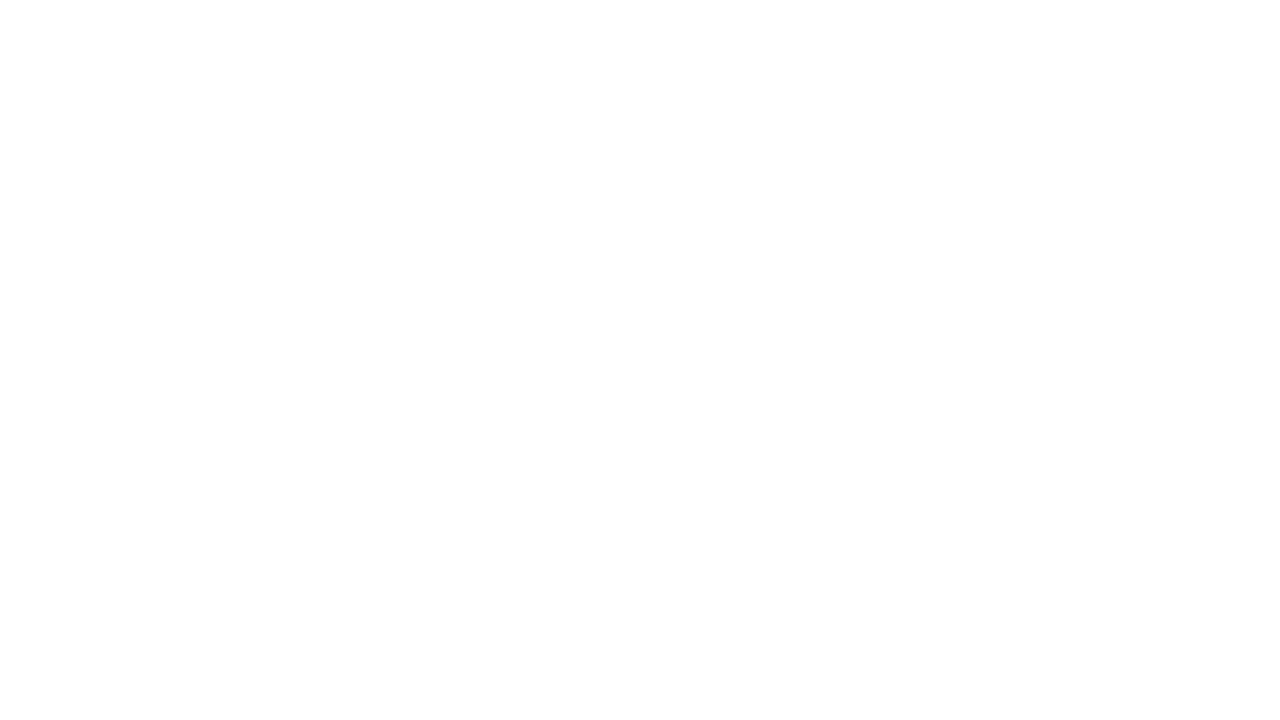

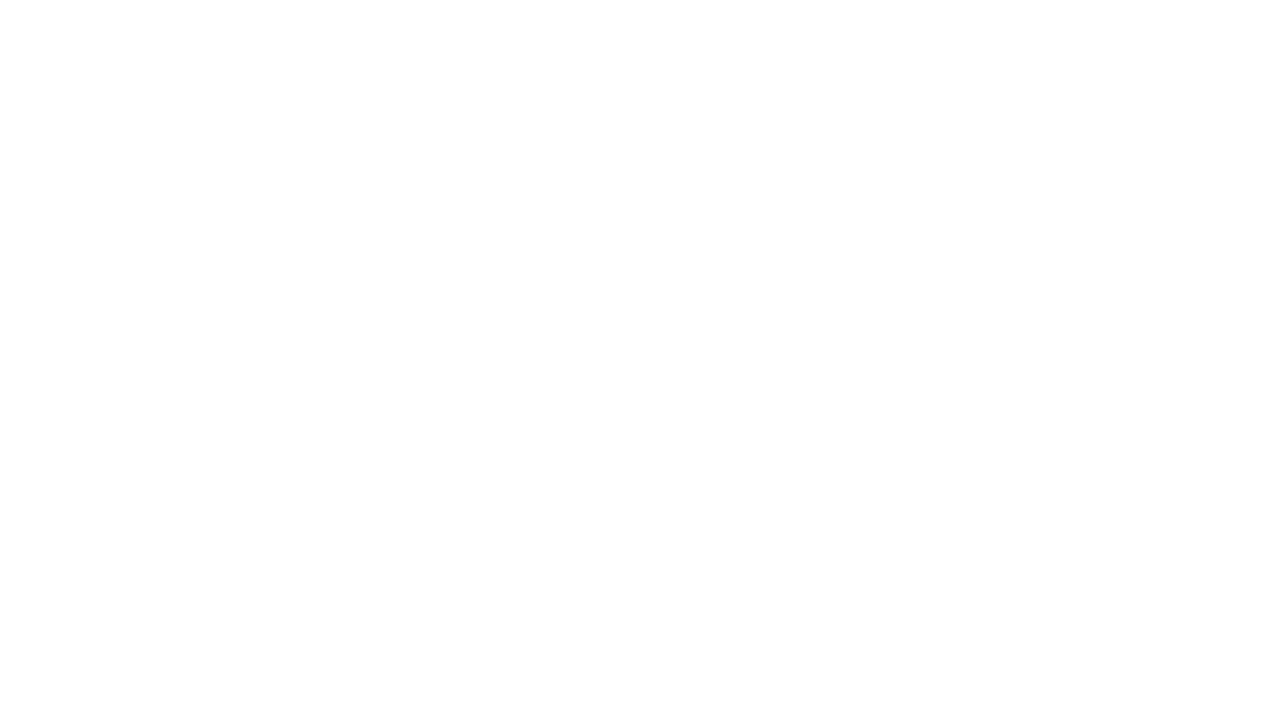